Tests navigation through multiple pages by clicking links in sequence

Starting URL: https://bonigarcia.dev/selenium-webdriver-java/

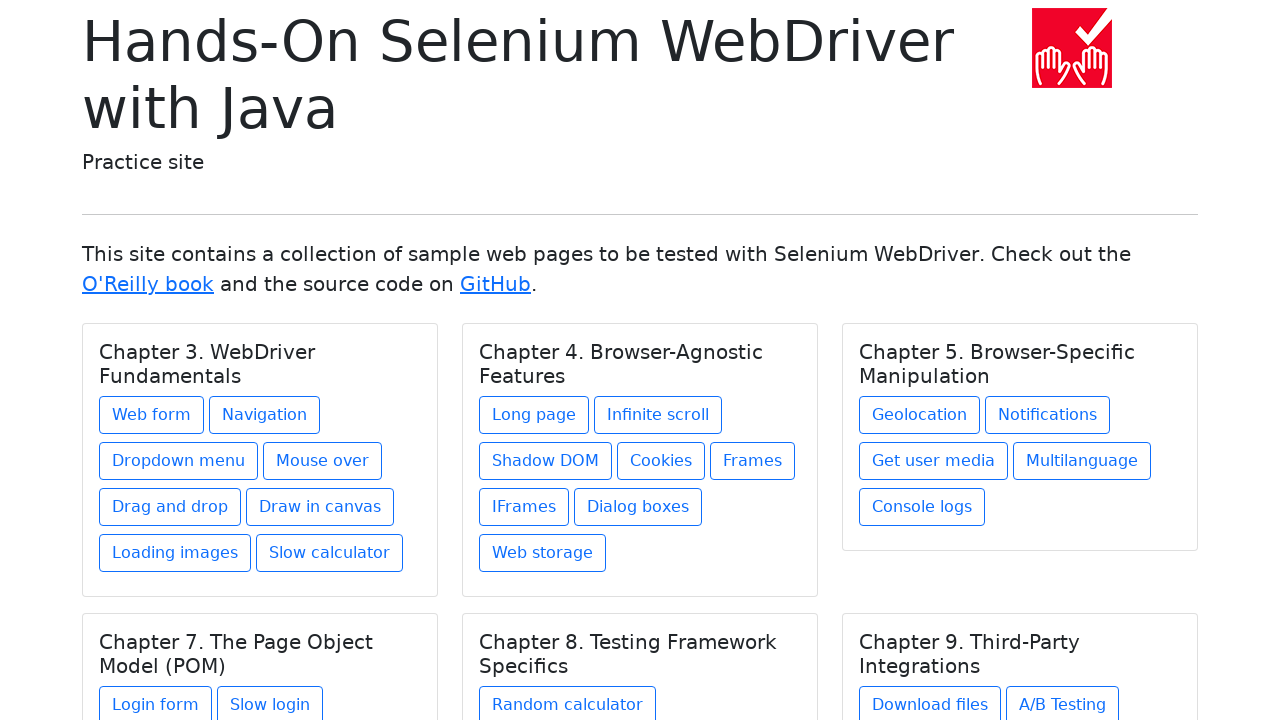

Clicked on navigation1.html link at (264, 415) on a[href="navigation1.html"]
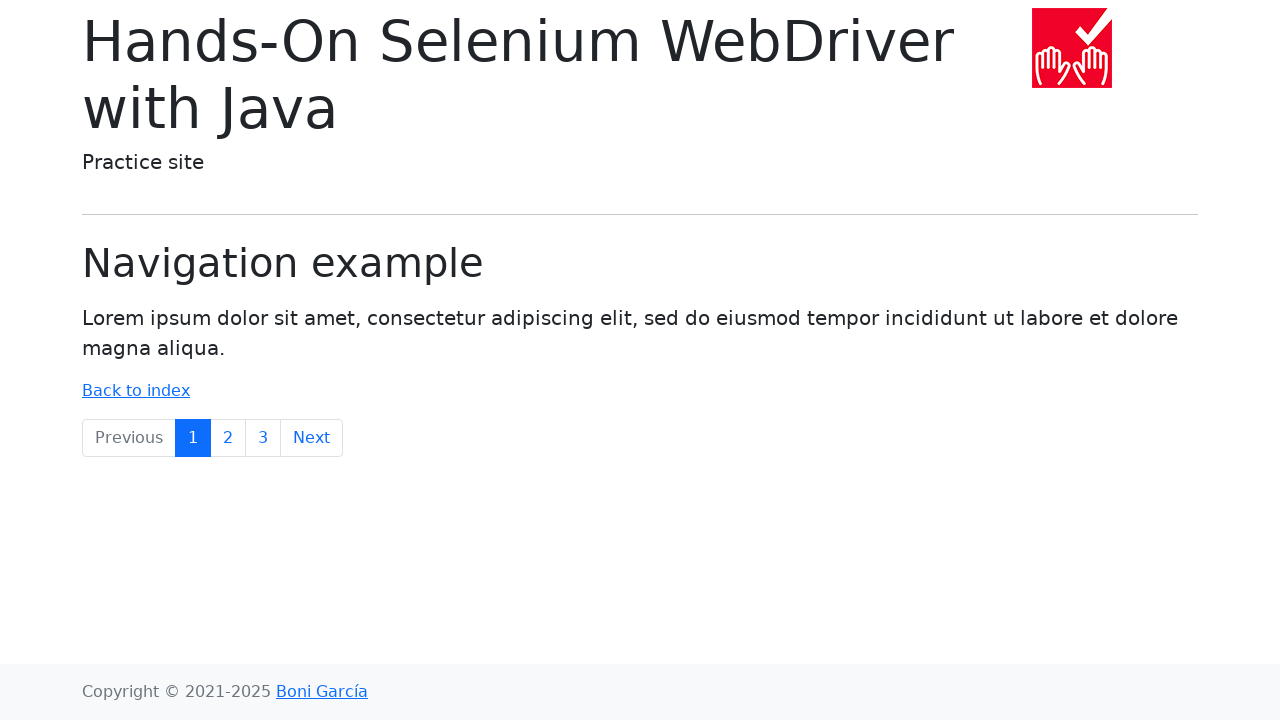

Clicked on the third page link at (228, 438) on :nth-child(3) > .page-link
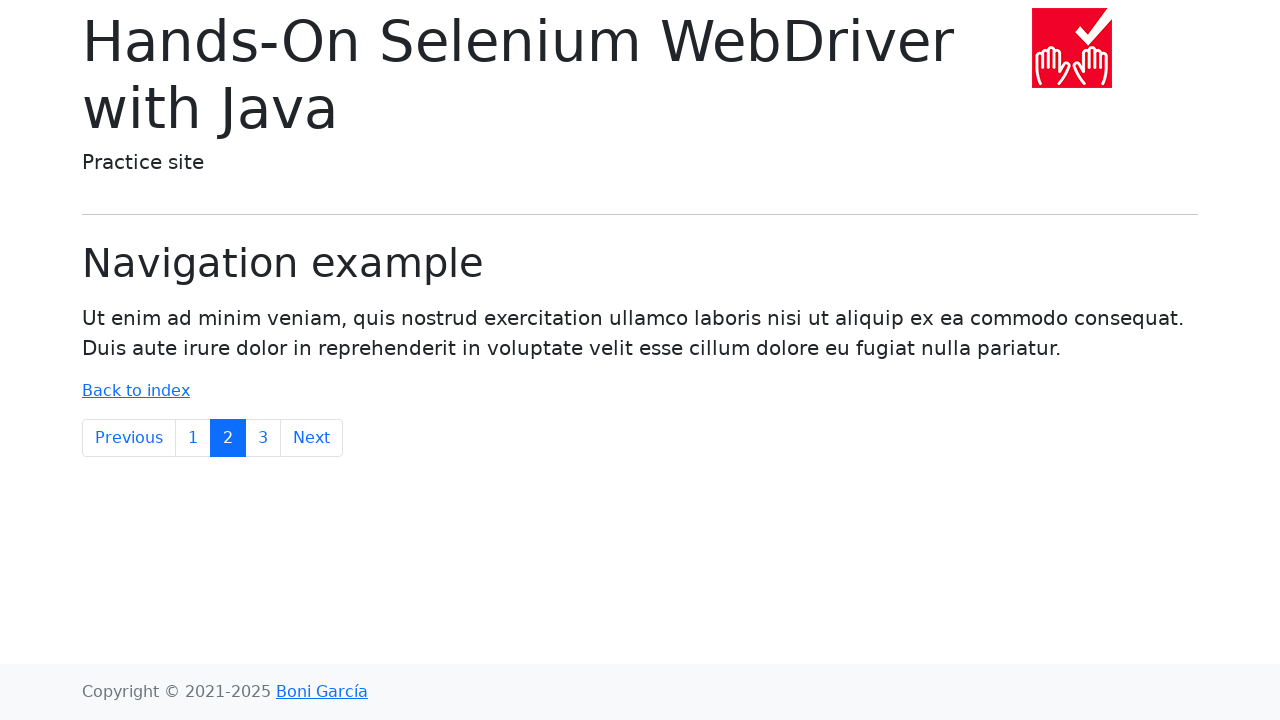

Clicked on the link in col-12 column at (136, 391) on .col-12 > a
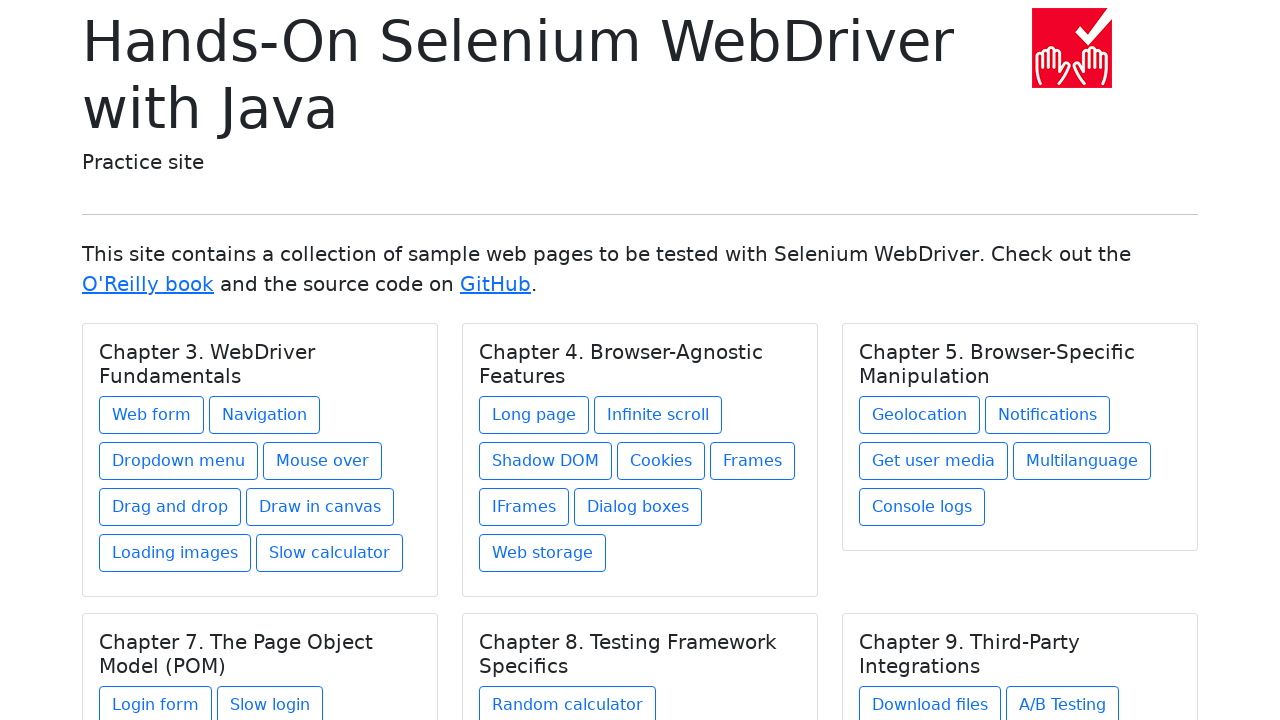

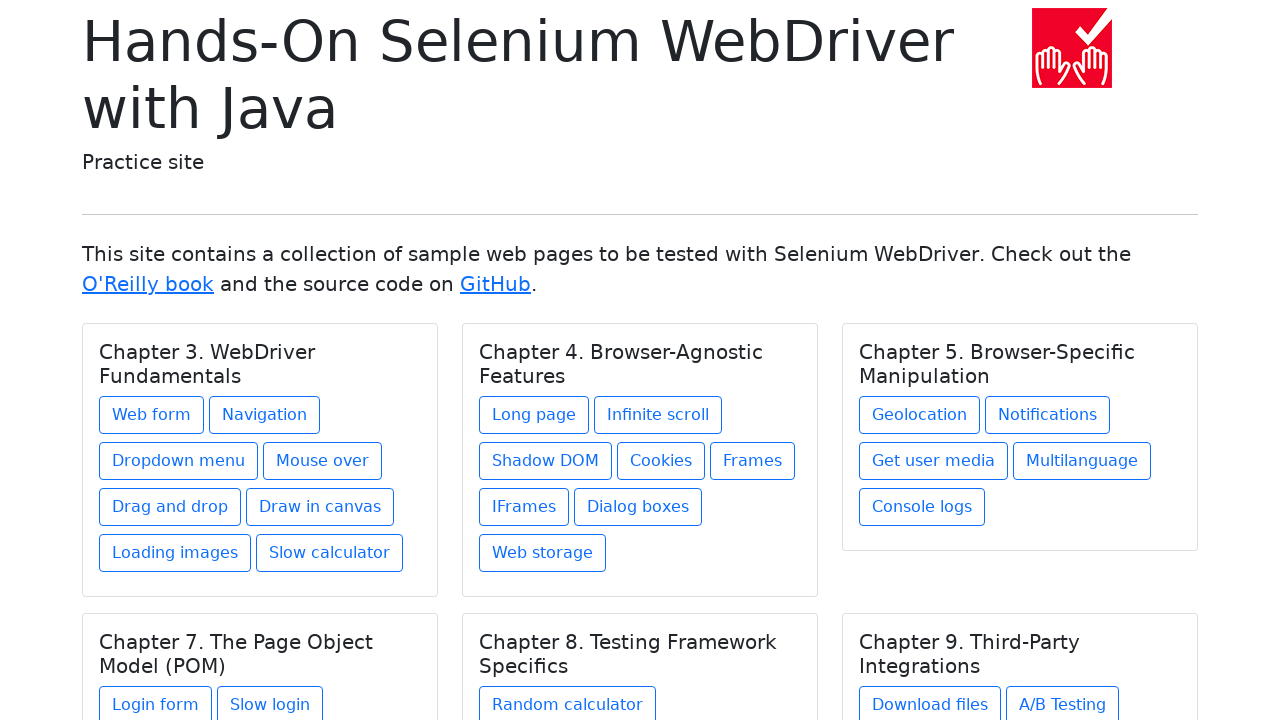